Tests the vegetable search functionality on GreenKart e-commerce practice site by entering a search term and verifying matching results are displayed.

Starting URL: https://rahulshettyacademy.com/seleniumPractise/#/

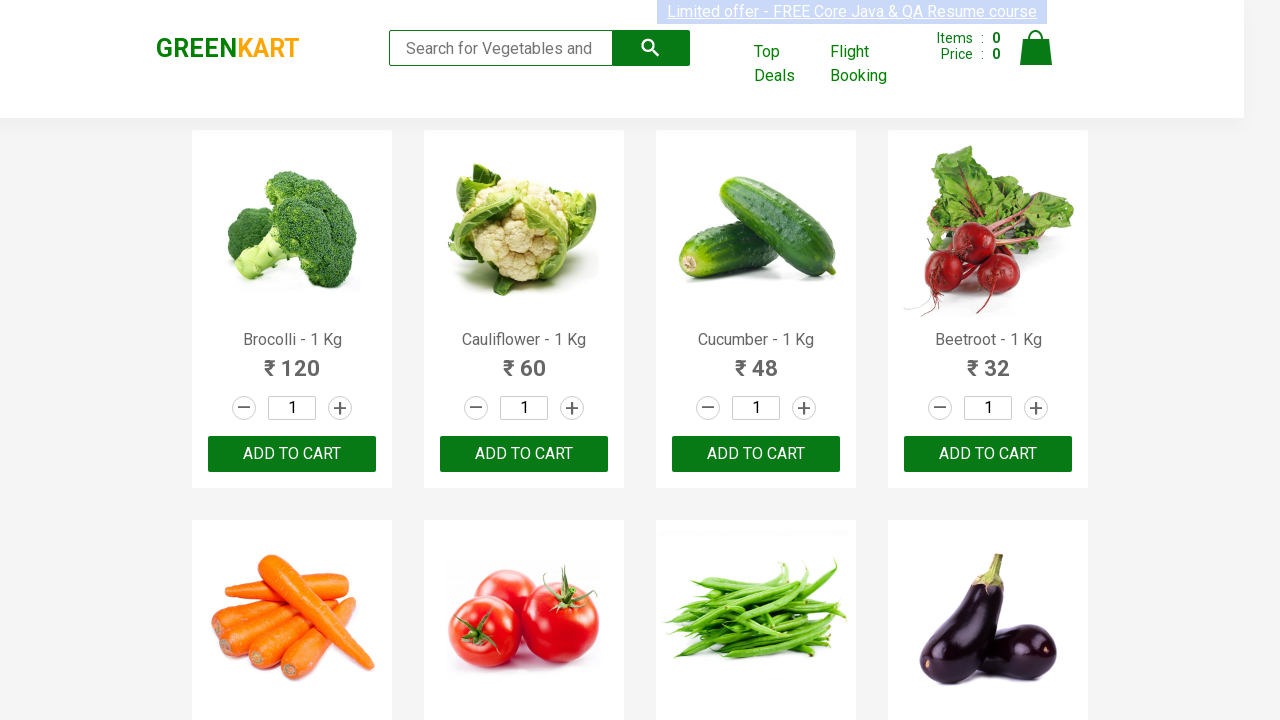

Filled search field with 'Tomato' on input[type='search']
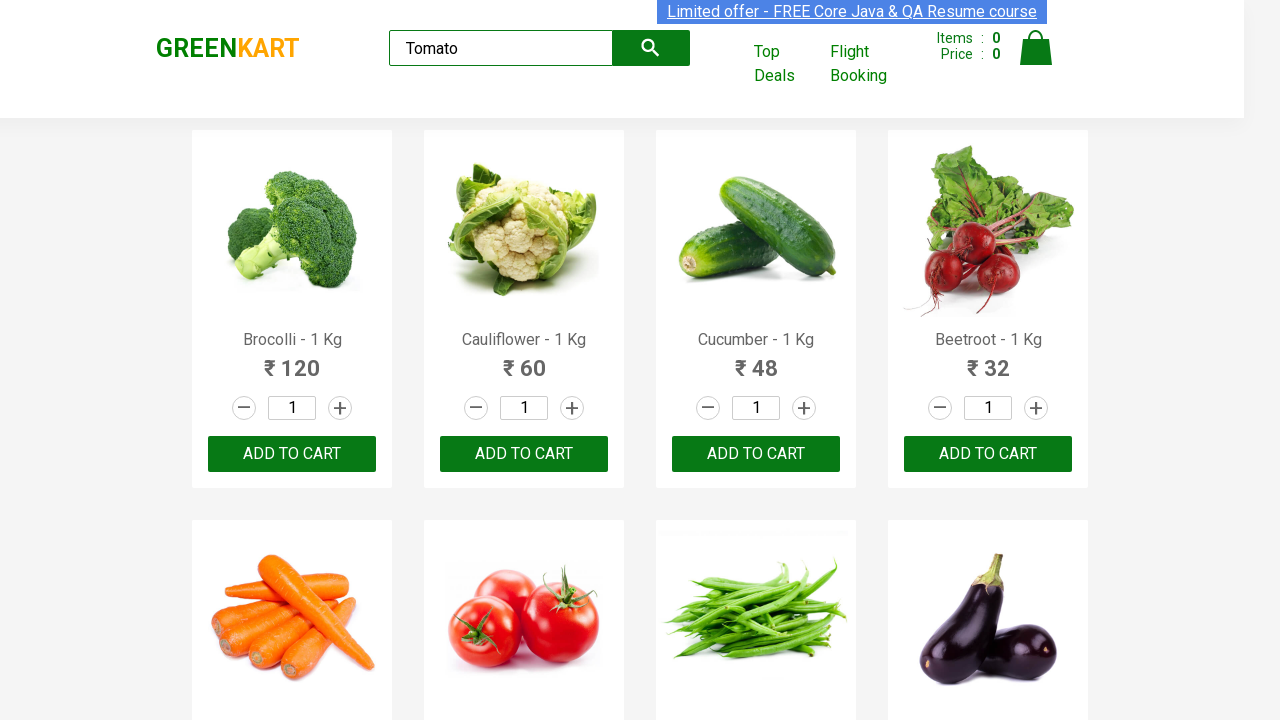

Waited 3 seconds for search results to load
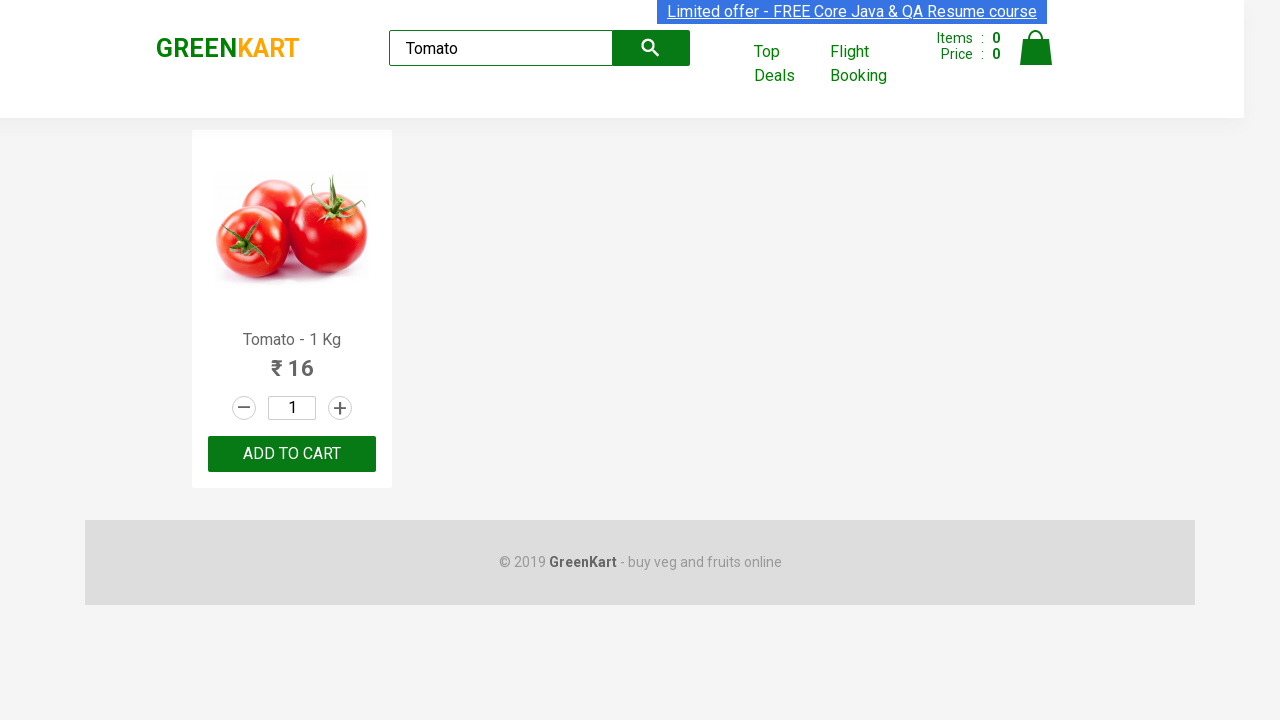

Verified that product name elements are displayed in search results
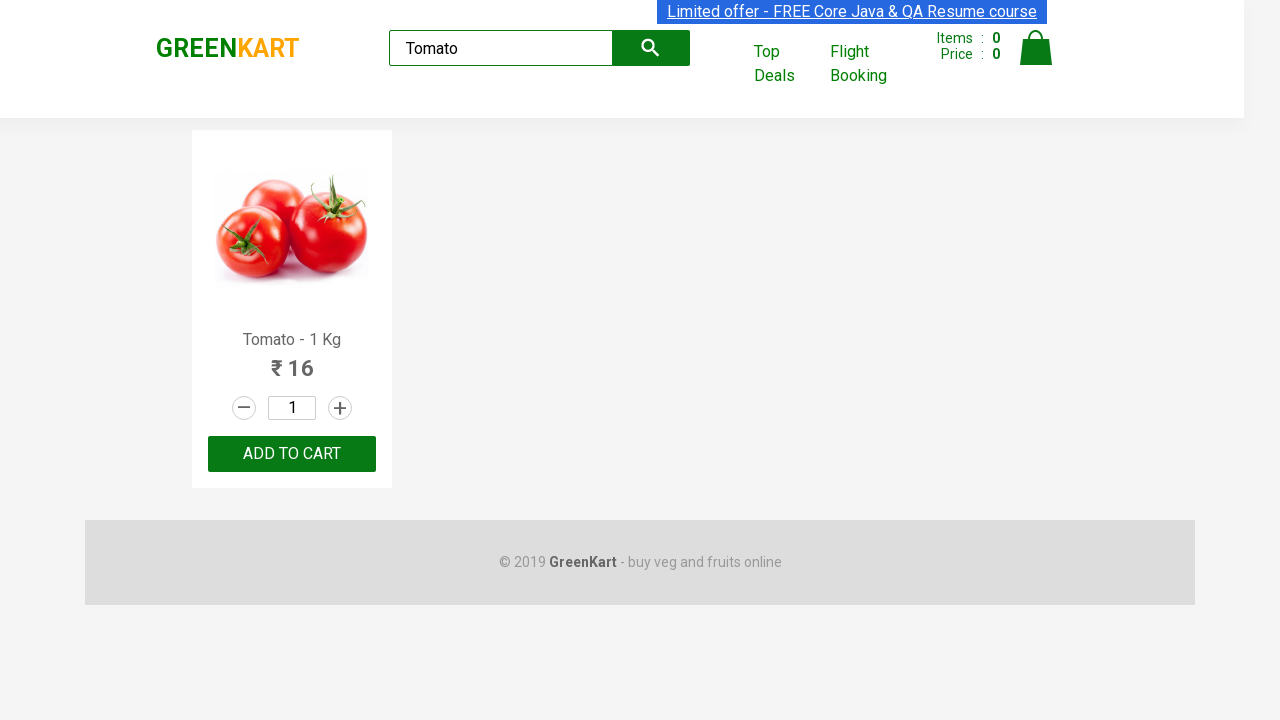

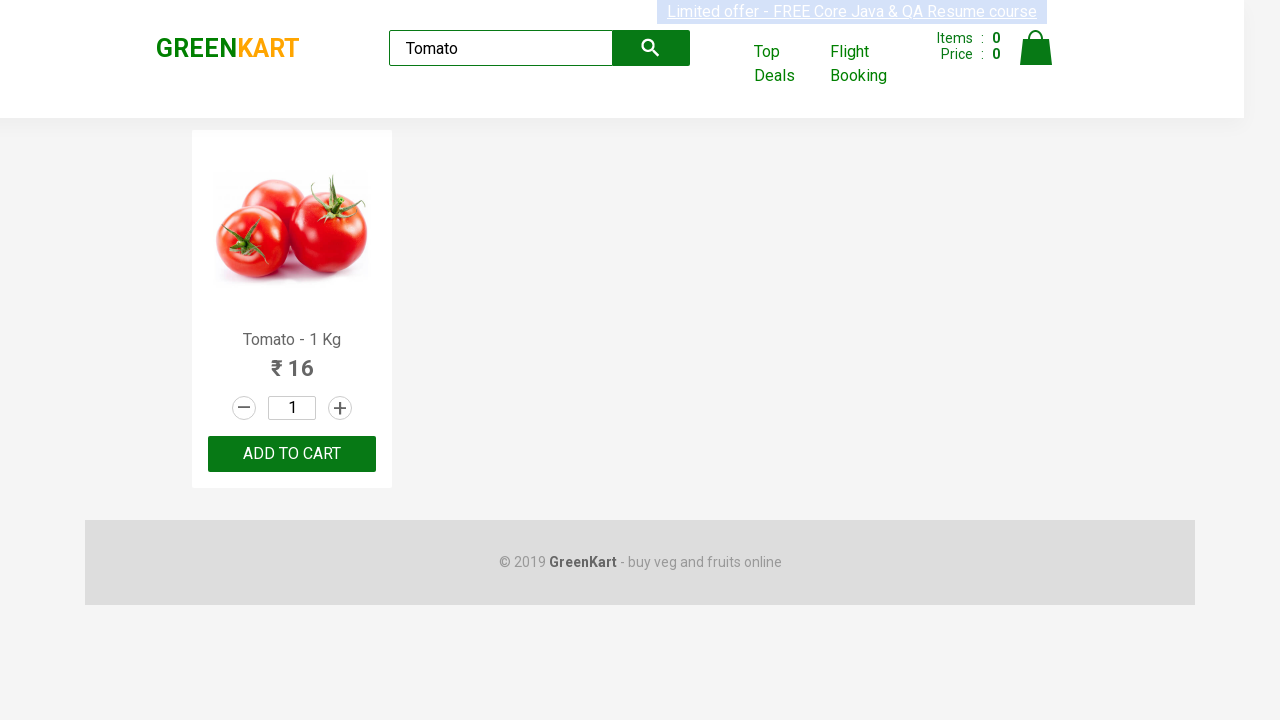